Tests responsive behavior of the how Calley works page by resizing the viewport to various desktop and mobile dimensions

Starting URL: https://www.getcalley.com/how-calley-auto-dialer-app-works/

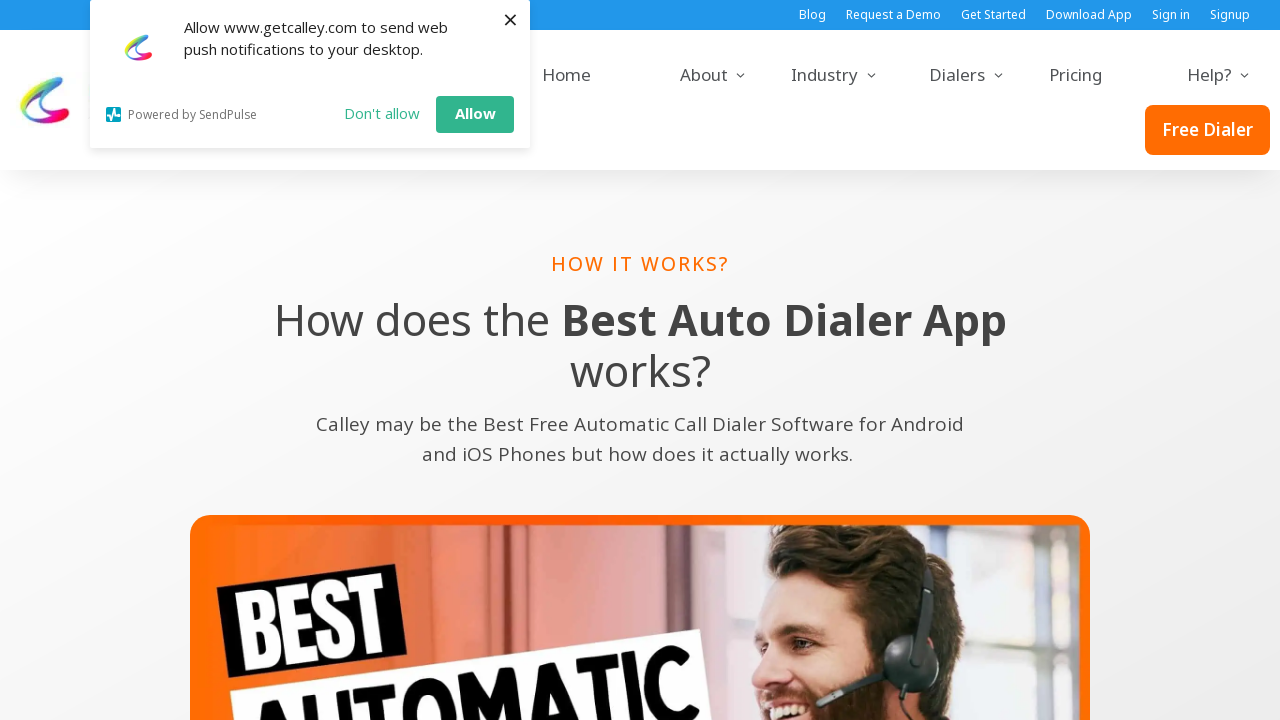

Set viewport to desktop 1920x1080
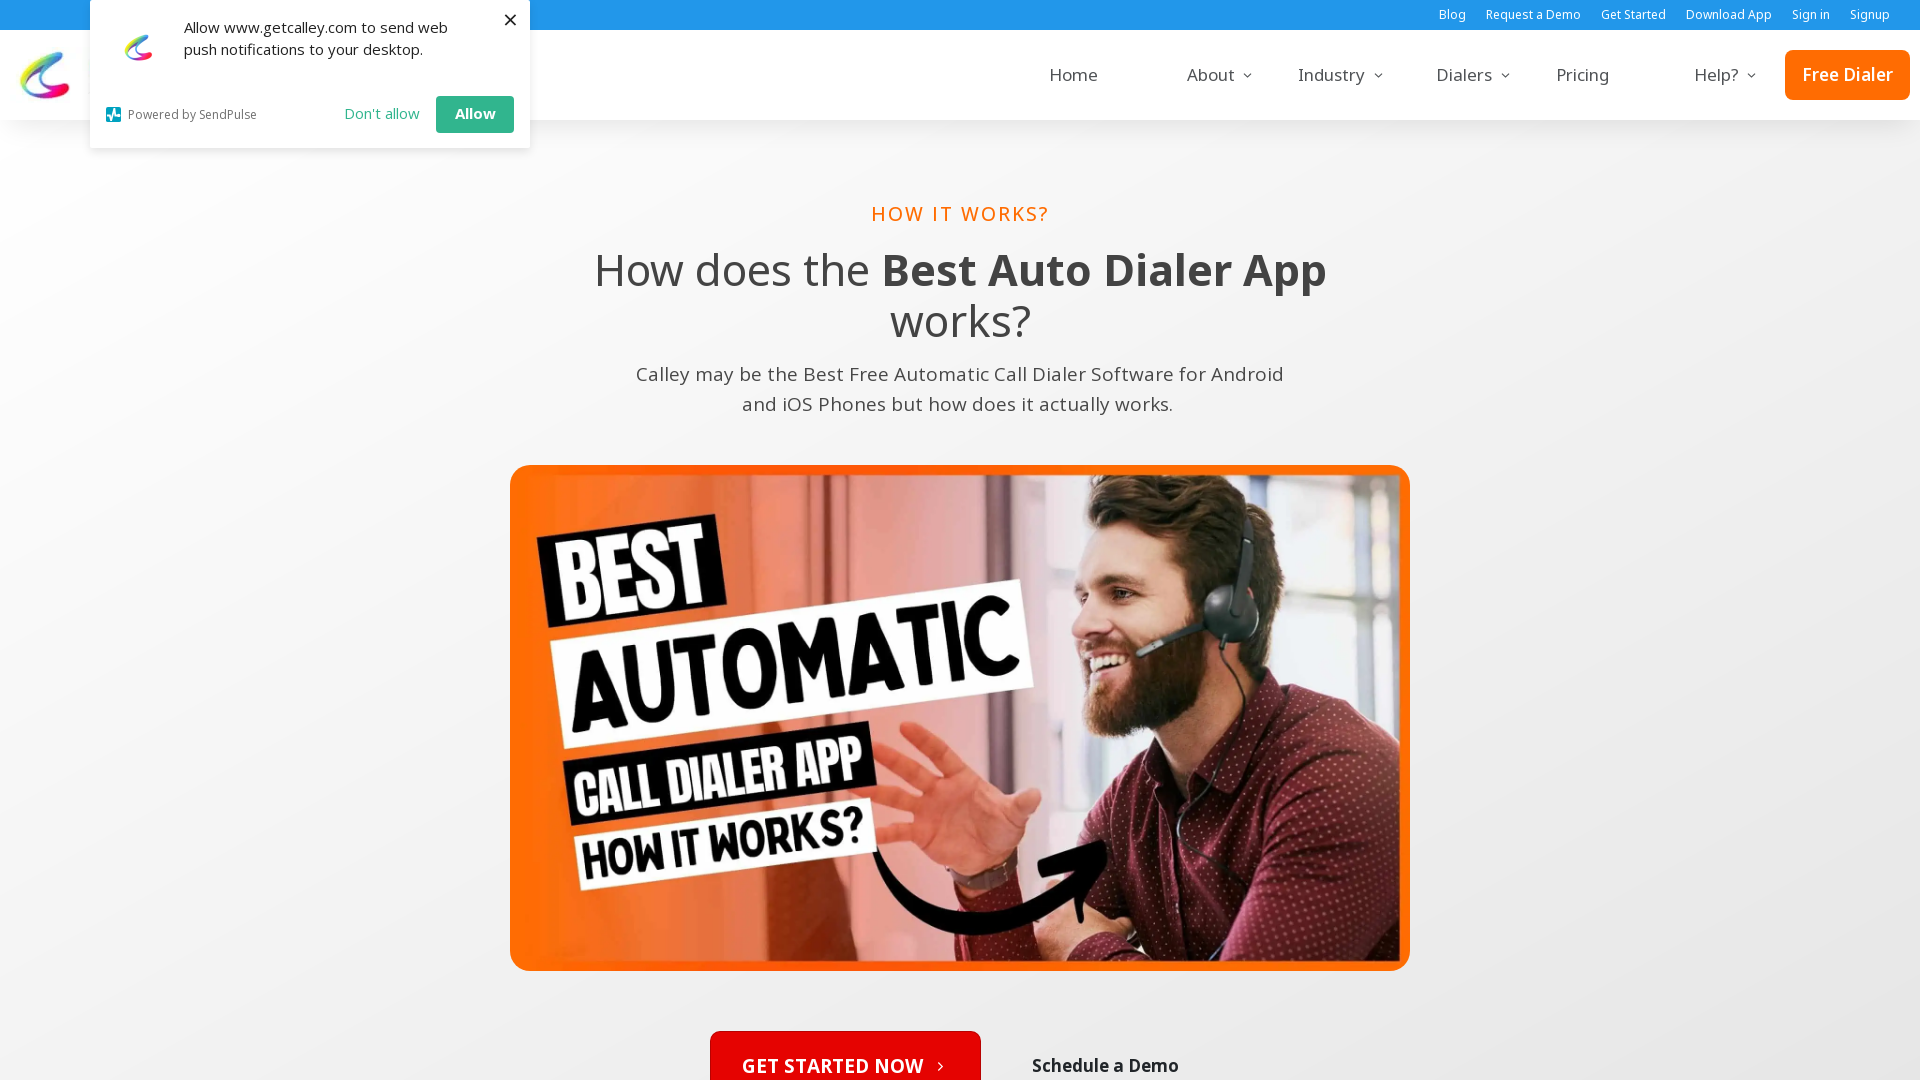

Waited 500ms for page to render at 1920x1080
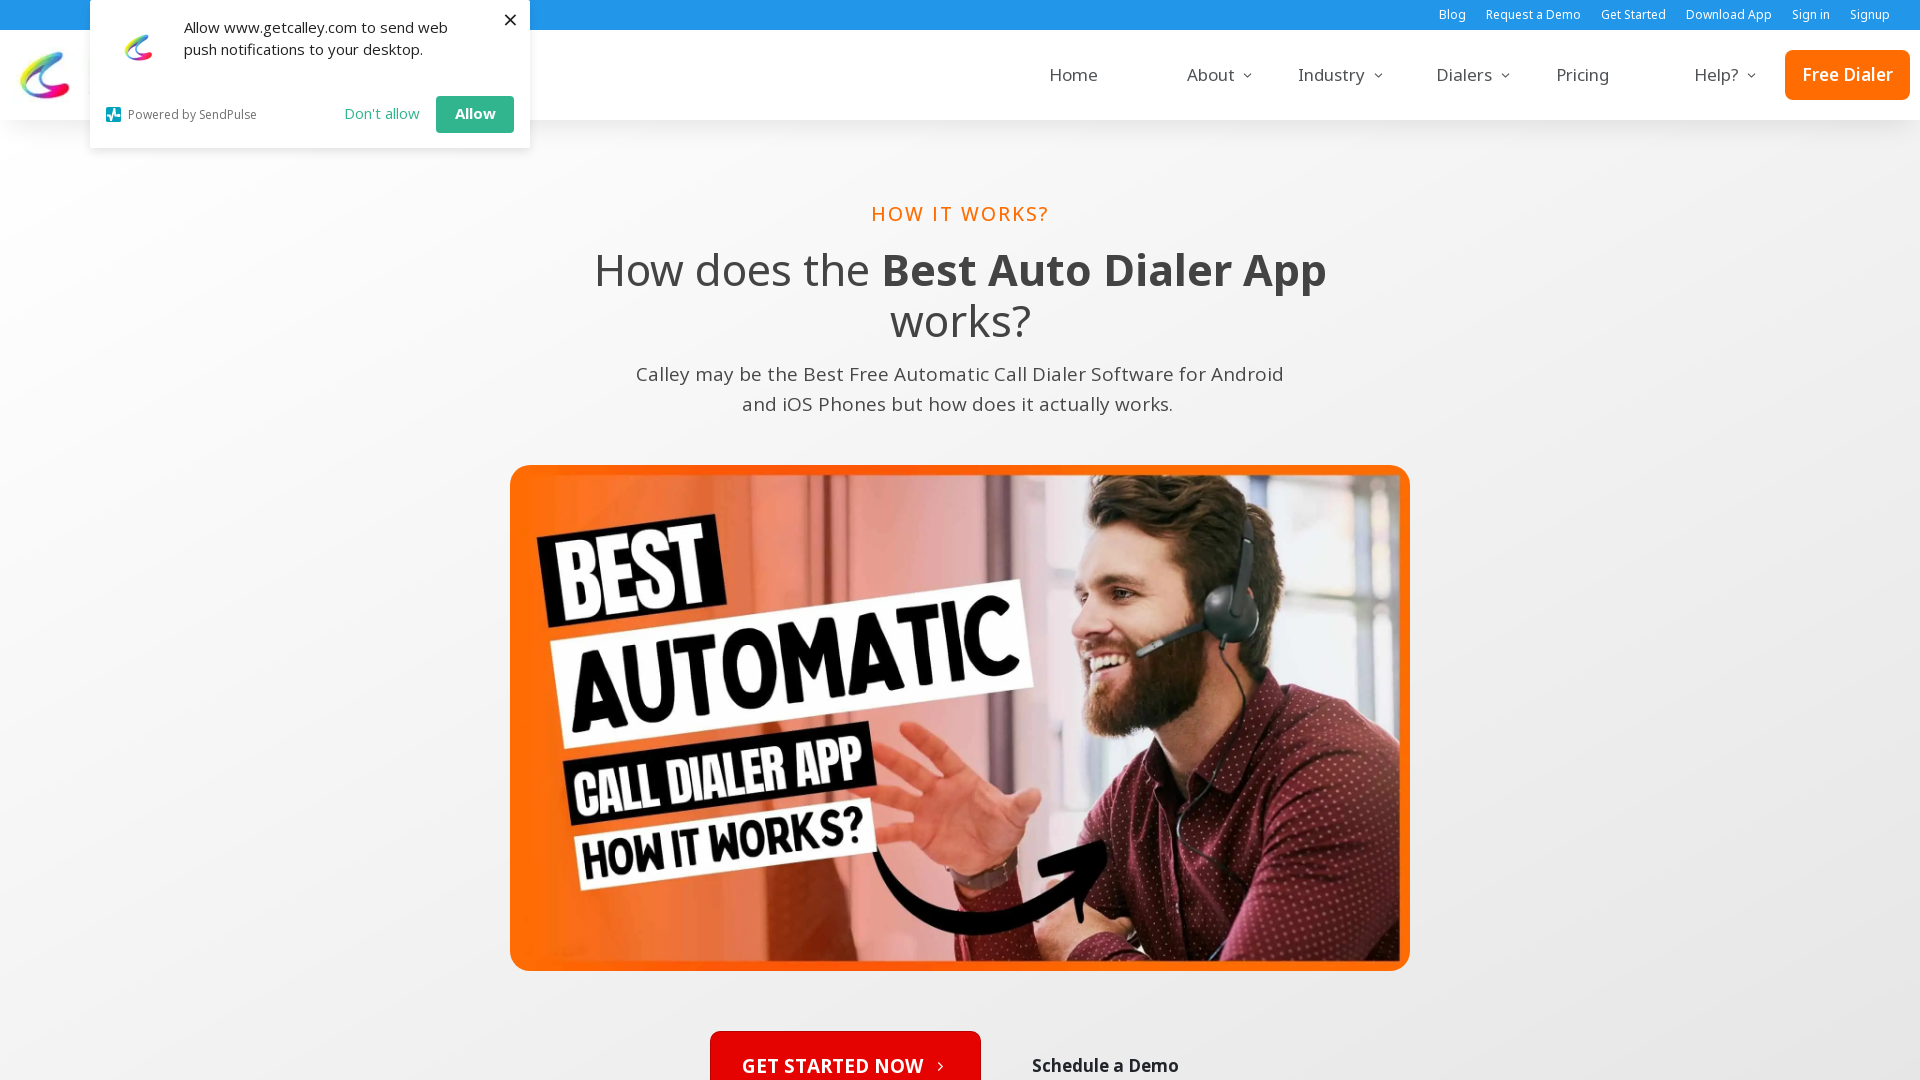

Set viewport to desktop 1366x768
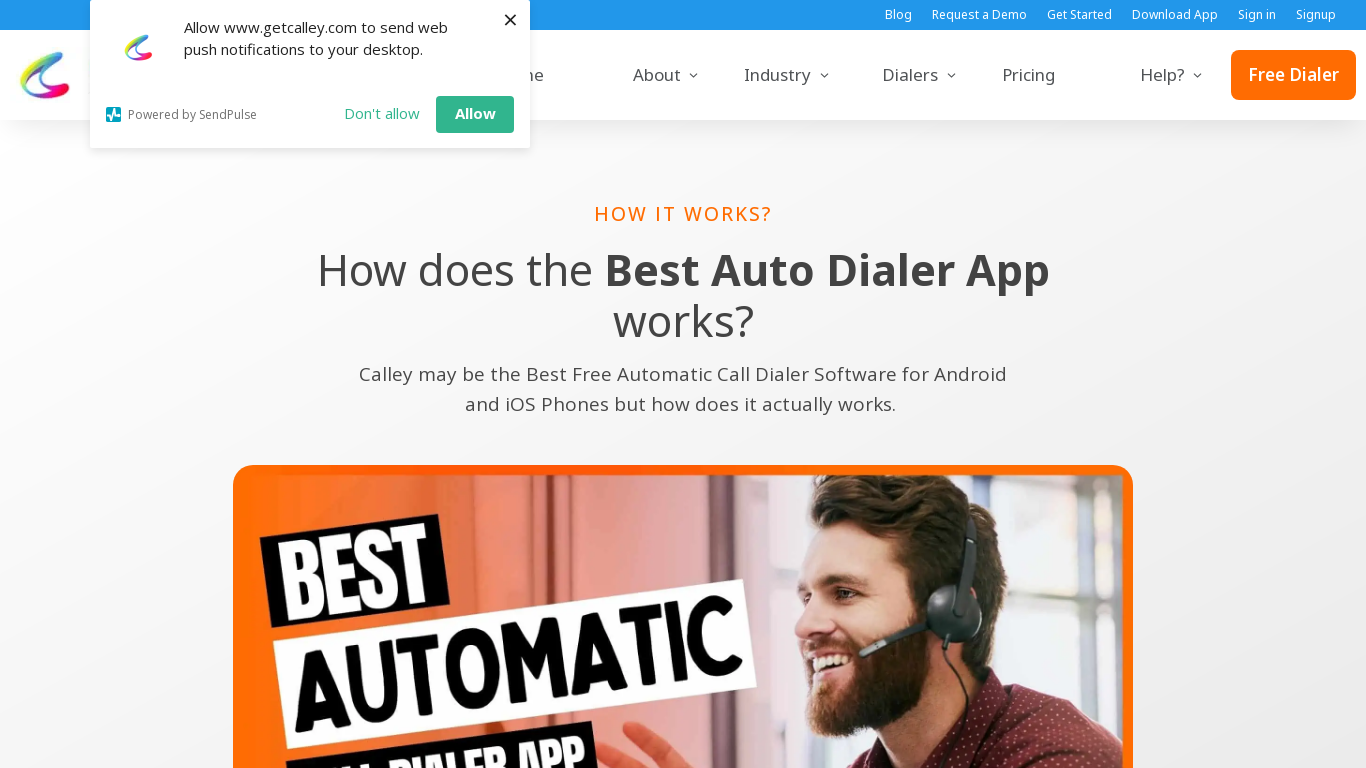

Waited 500ms for page to render at 1366x768
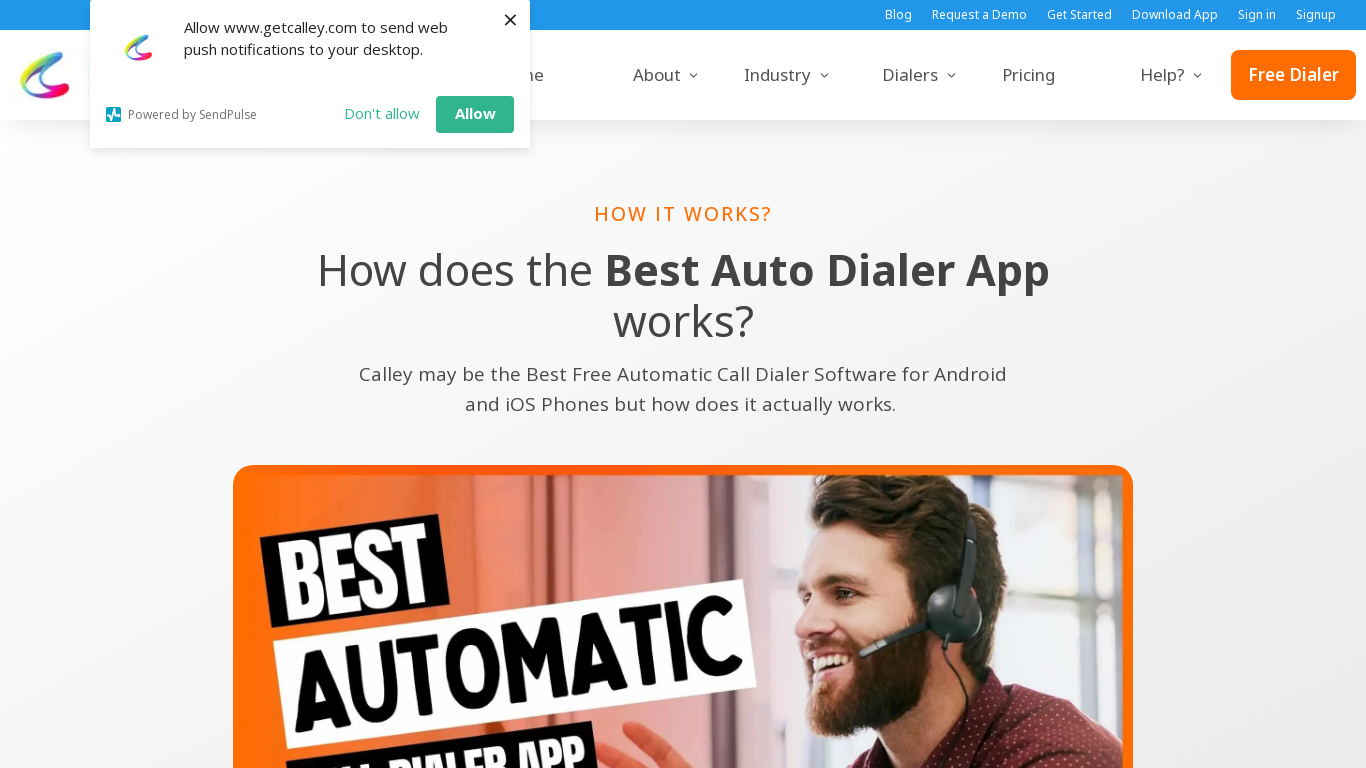

Set viewport to desktop 1536x864
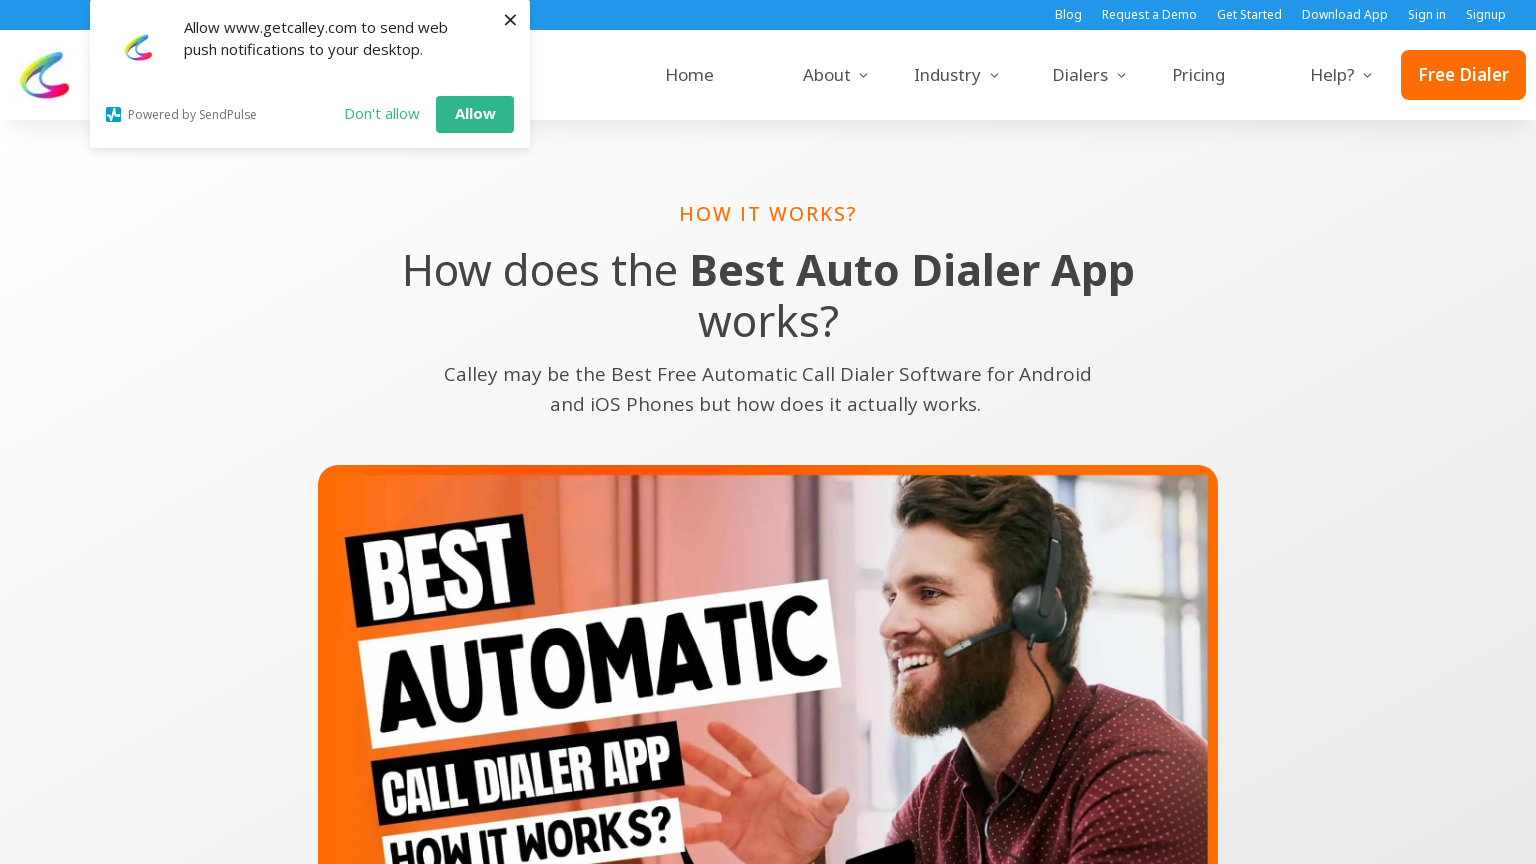

Waited 500ms for page to render at 1536x864
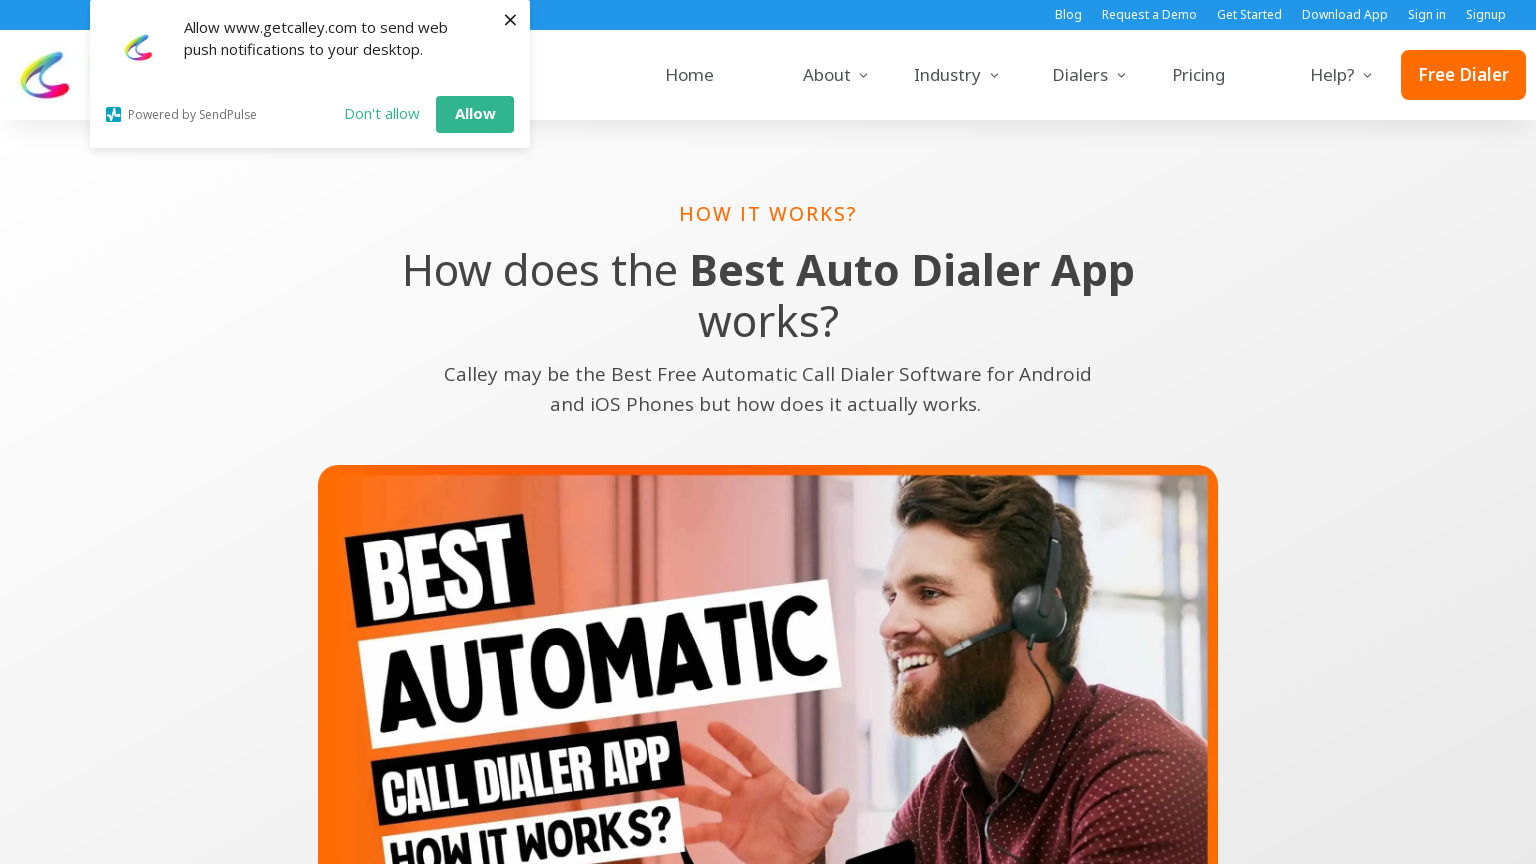

Set viewport to mobile 360x640
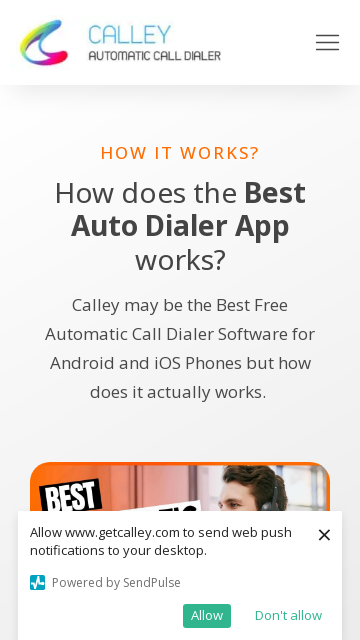

Waited 500ms for page to render at 360x640
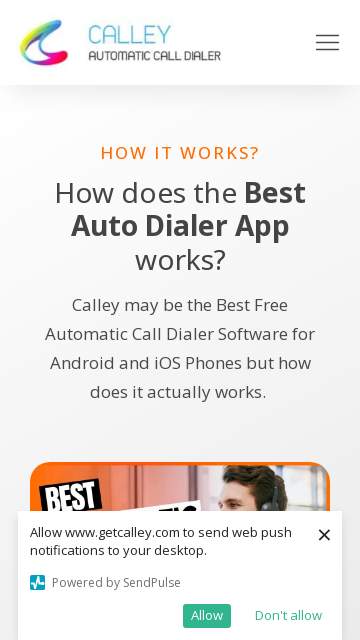

Set viewport to mobile 414x896
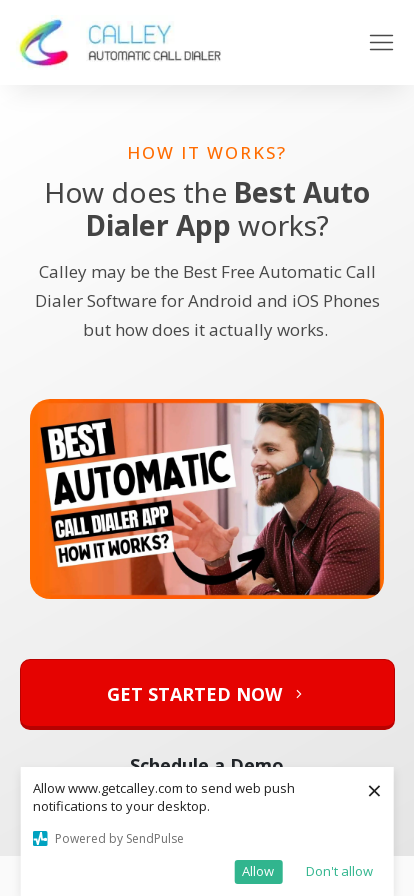

Waited 500ms for page to render at 414x896
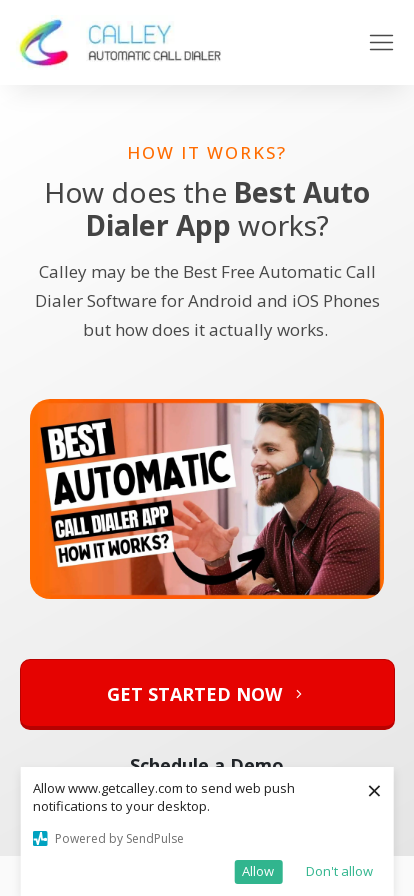

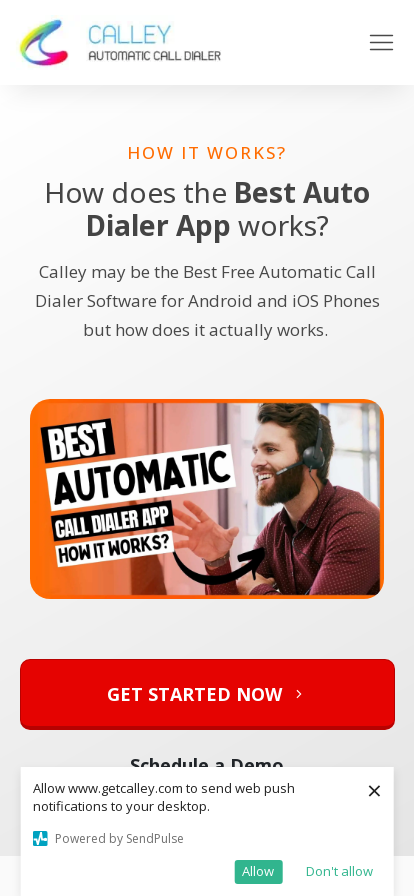